Tests searching for a complete and valid address and verifying the map centers on the exact point

Starting URL: https://www.terraplanner.org/

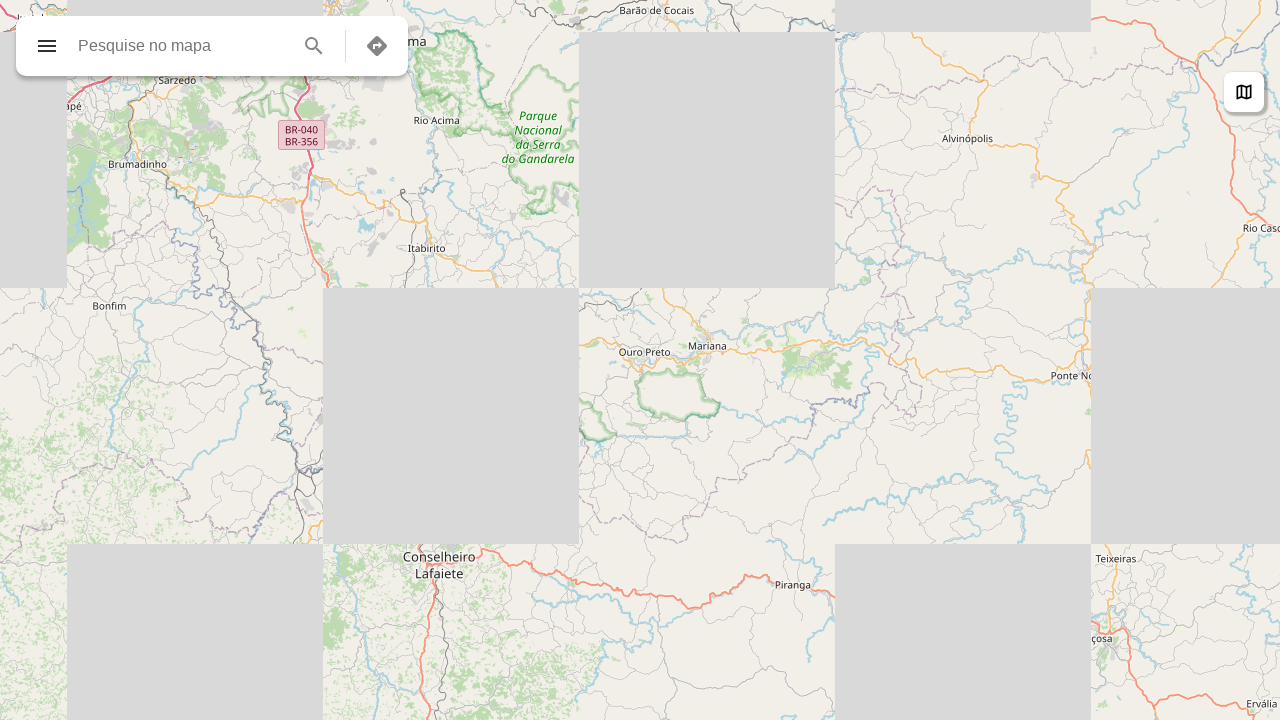

Filled search field with complete valid address 'Rua Augusta, 1508 - São Paulo, SP, Brasil' on input[data-testid="input-field-search"]
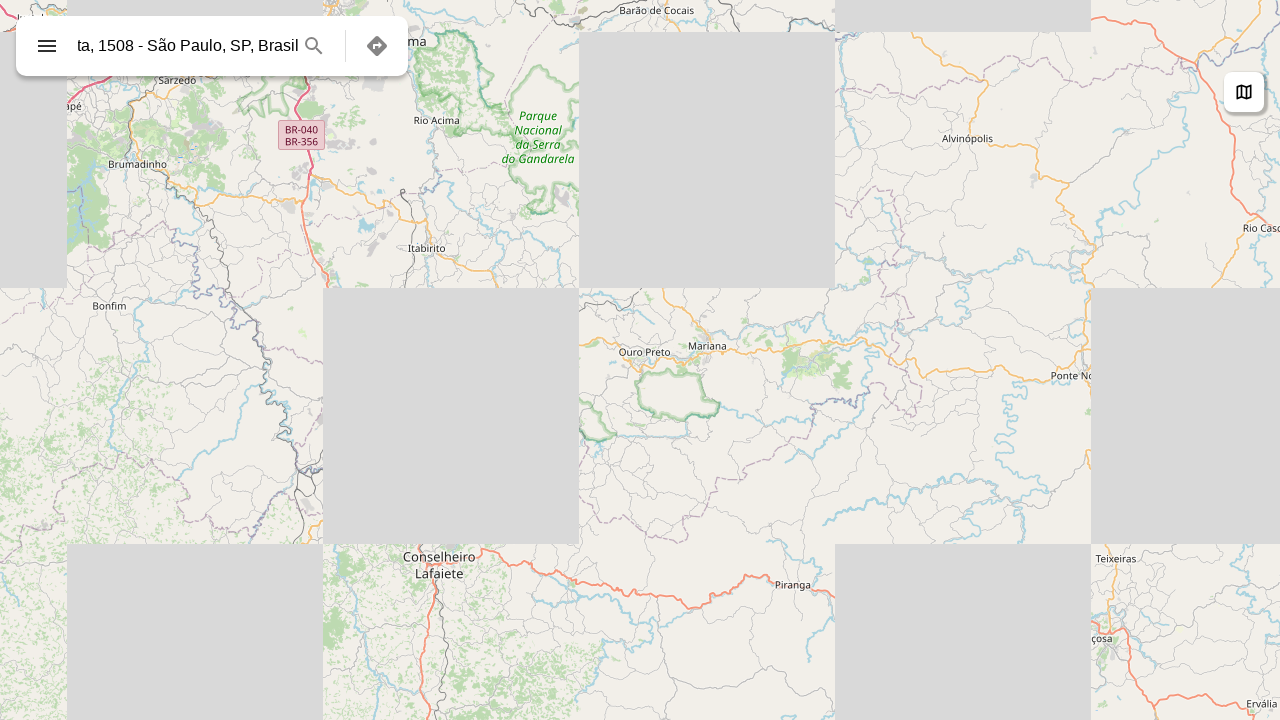

Pressed Enter to search for the address on input[data-testid="input-field-search"]
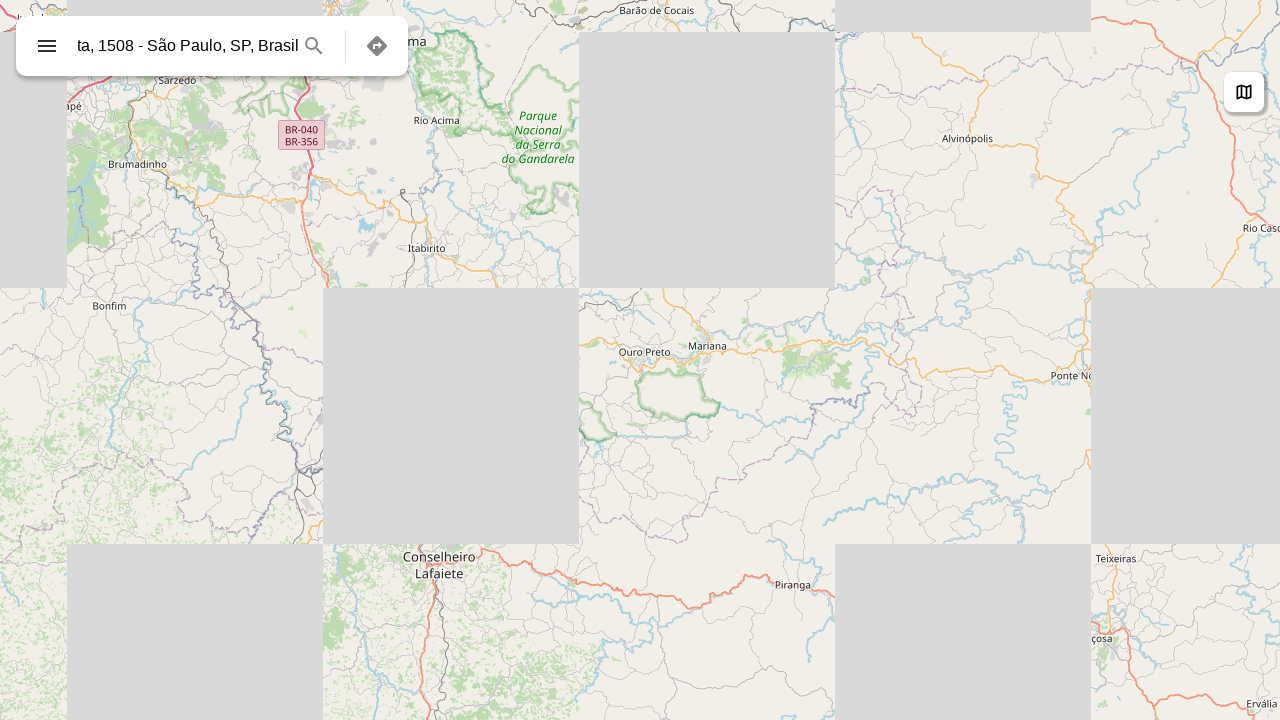

Waited for map to update after address search
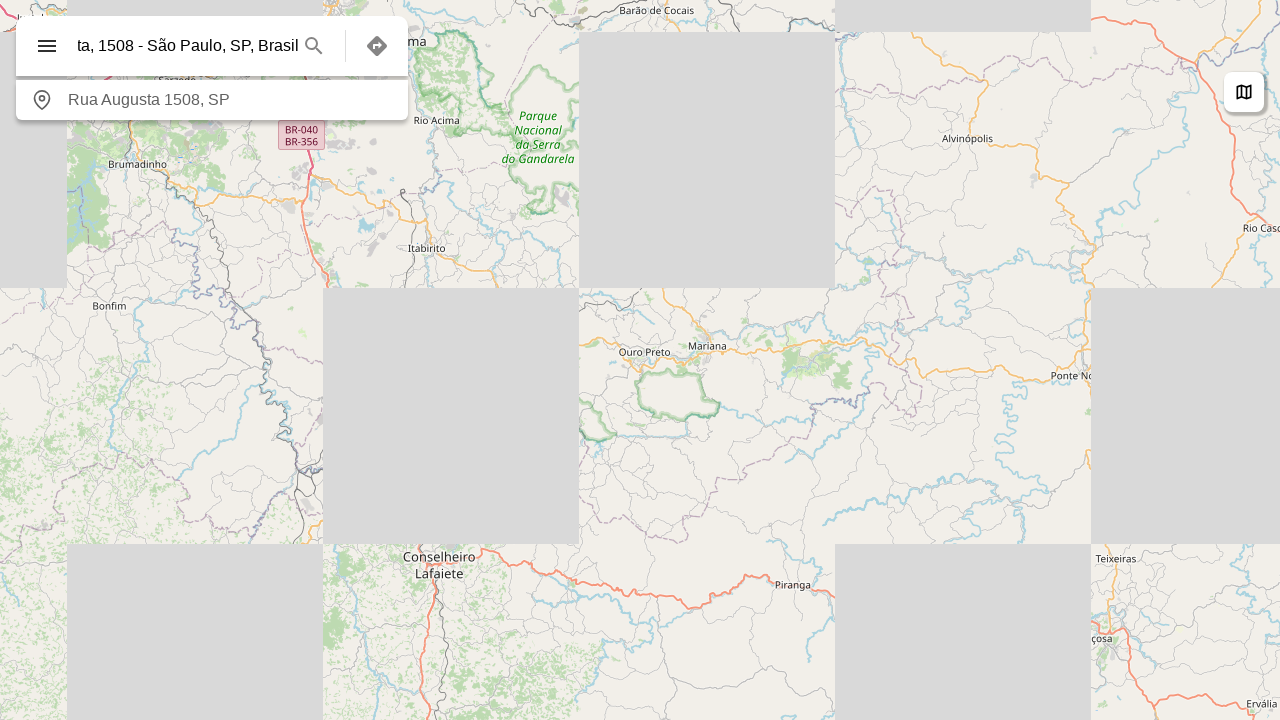

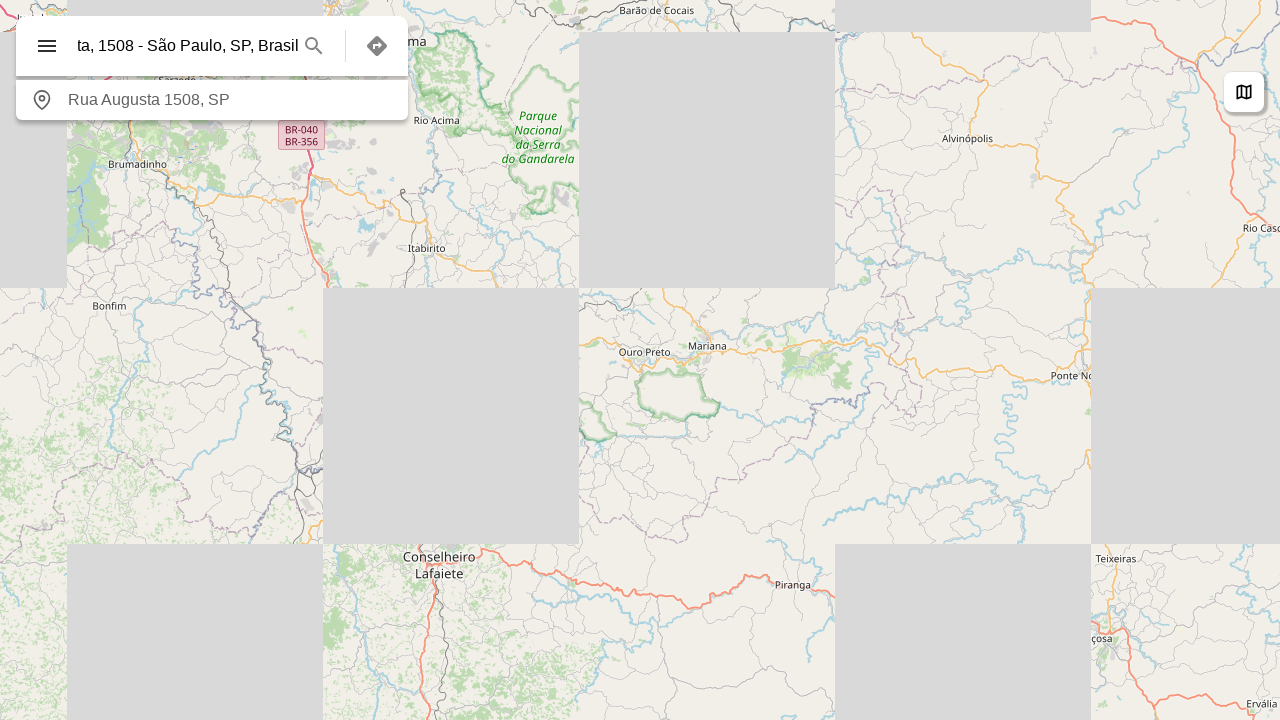